Navigates to Rahul Shetty Academy's Selenium practice e-commerce page and verifies the page loads

Starting URL: https://rahulshettyacademy.com/seleniumPractise/#/

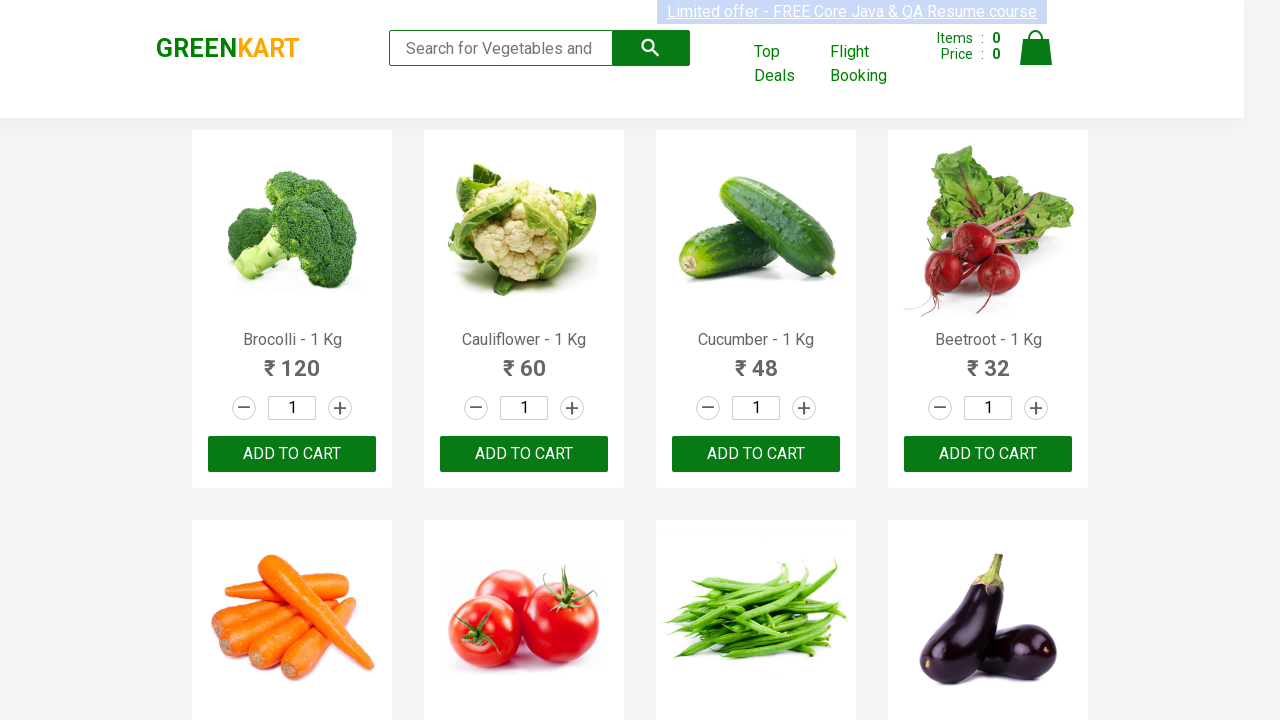

Waited for page to reach networkidle state
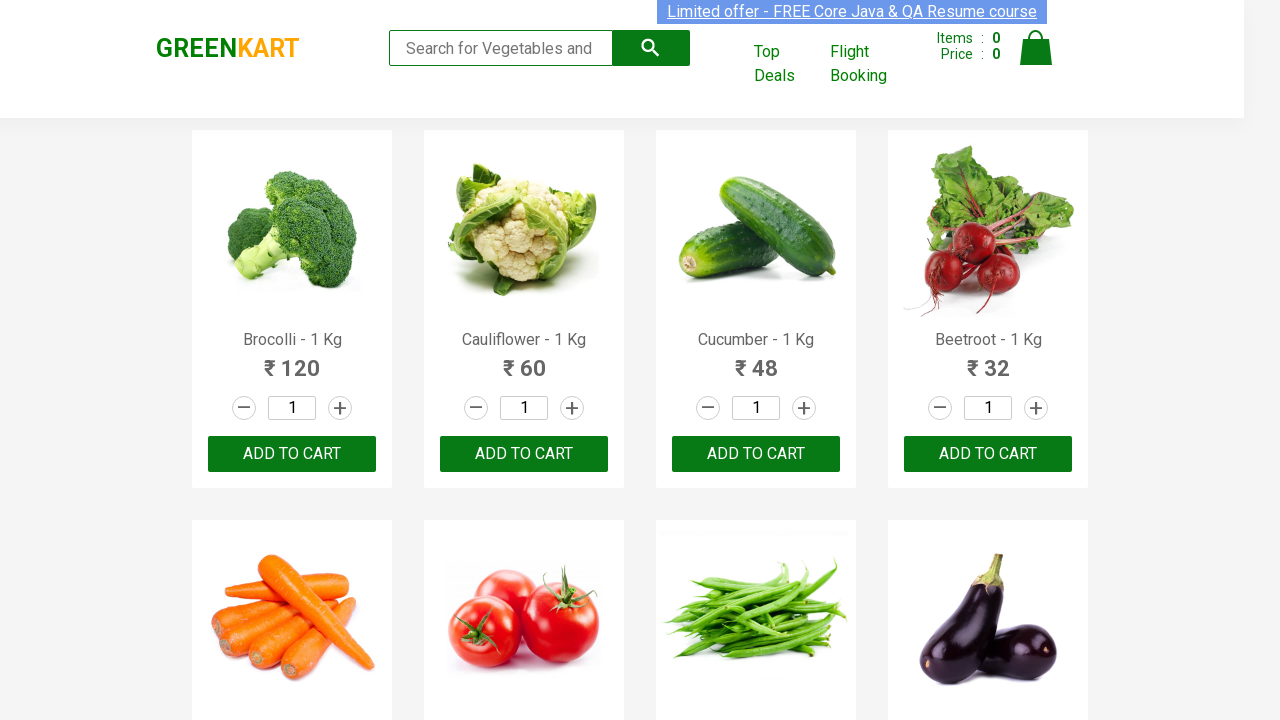

Verified body element is present on Rahul Shetty Academy e-commerce page
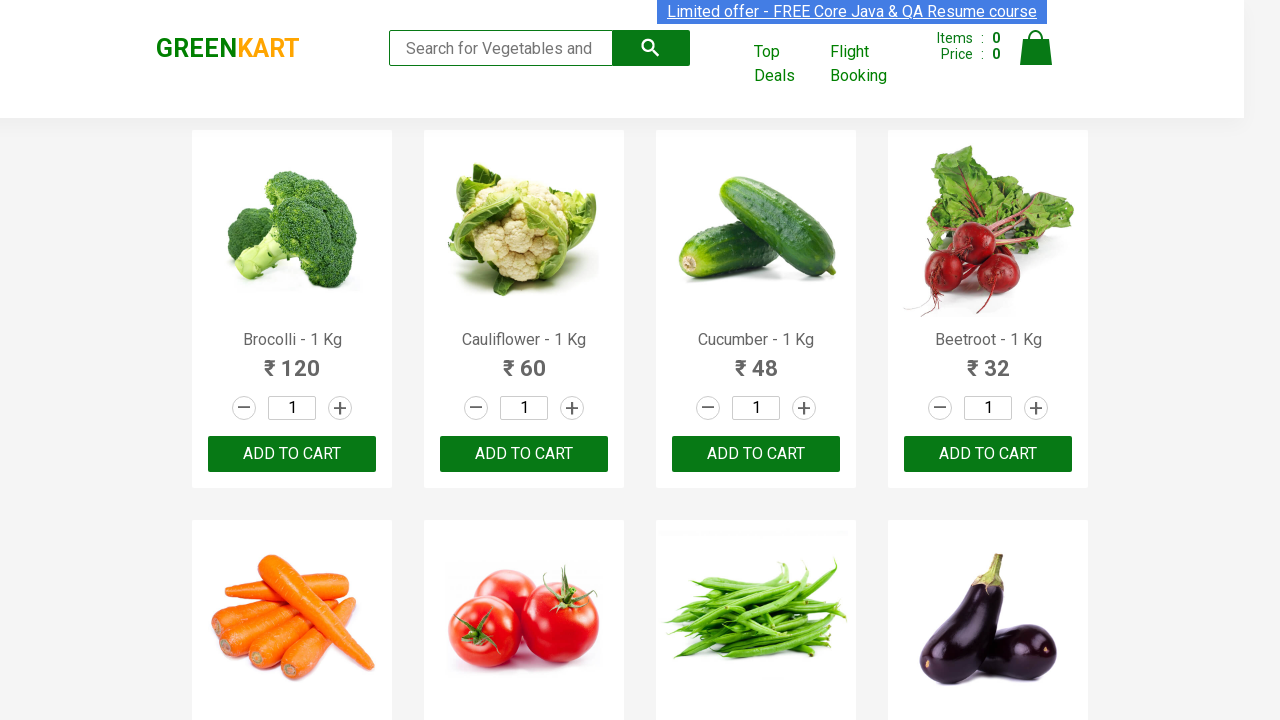

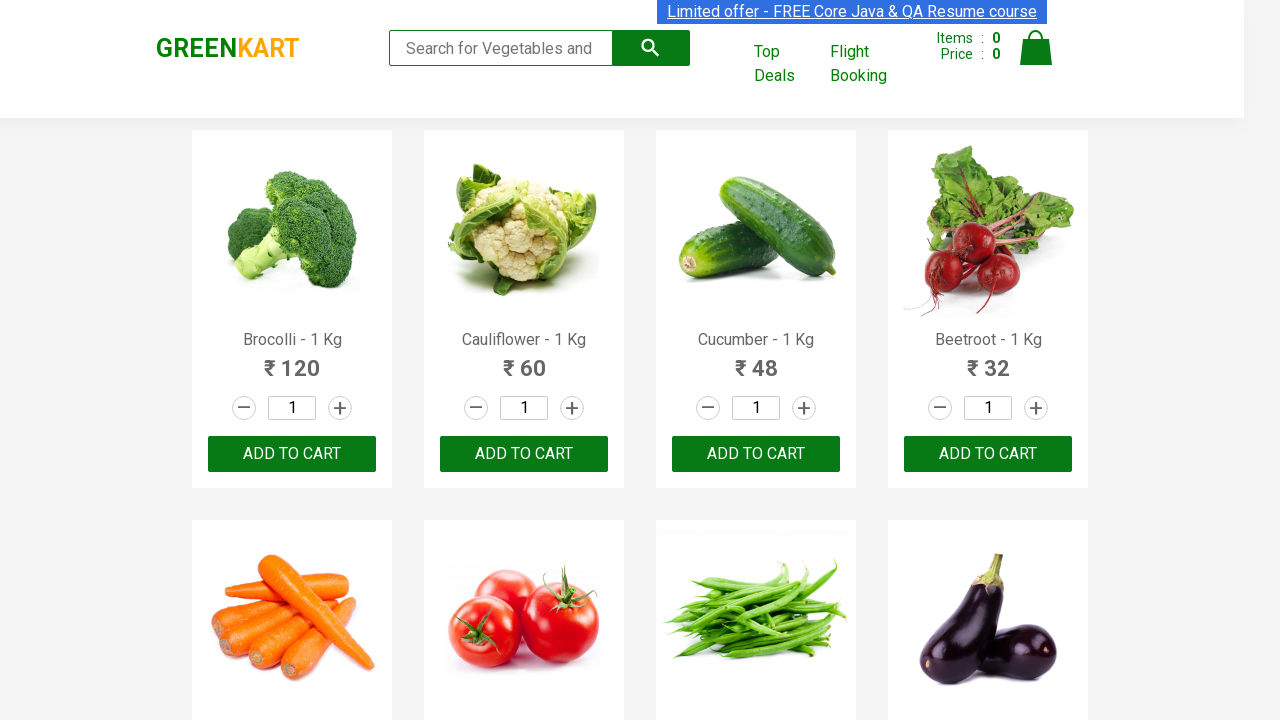